Tests filling a text field with text, verifying the value, clearing it, and verifying it's empty

Starting URL: https://thefreerangetester.github.io/sandbox-automation-testing/

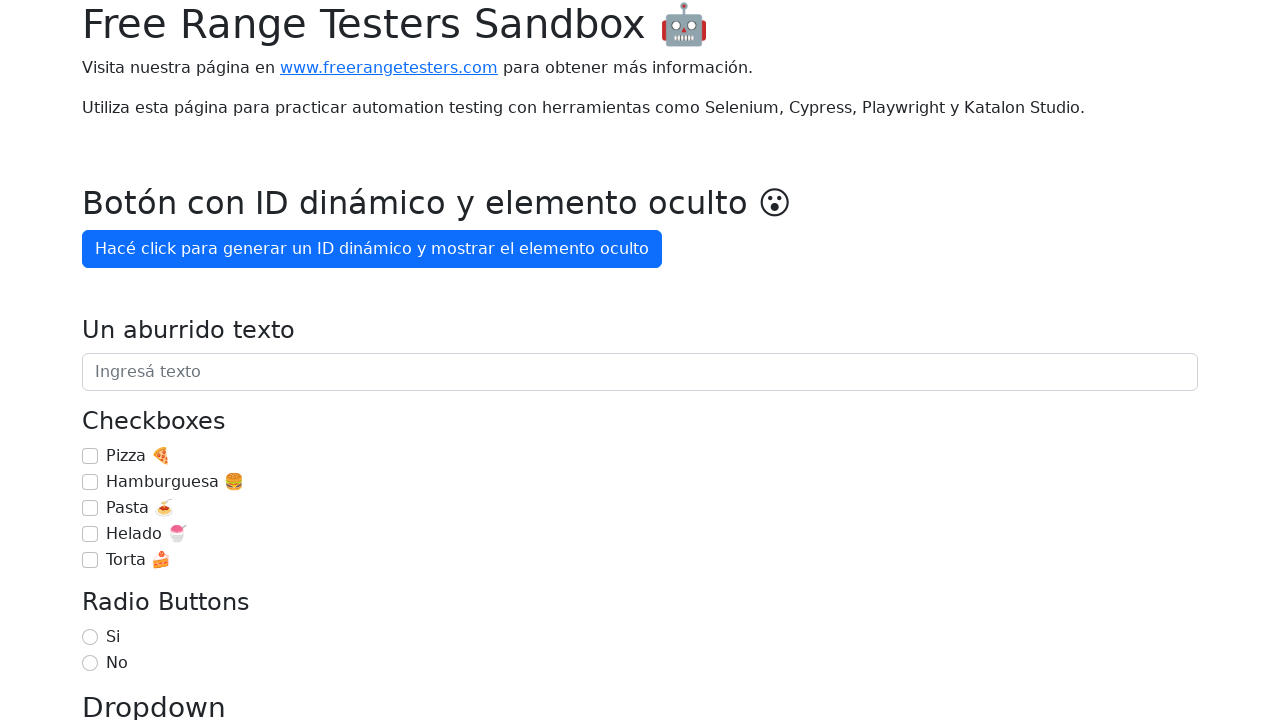

Located the text field 'Un aburrido texto'
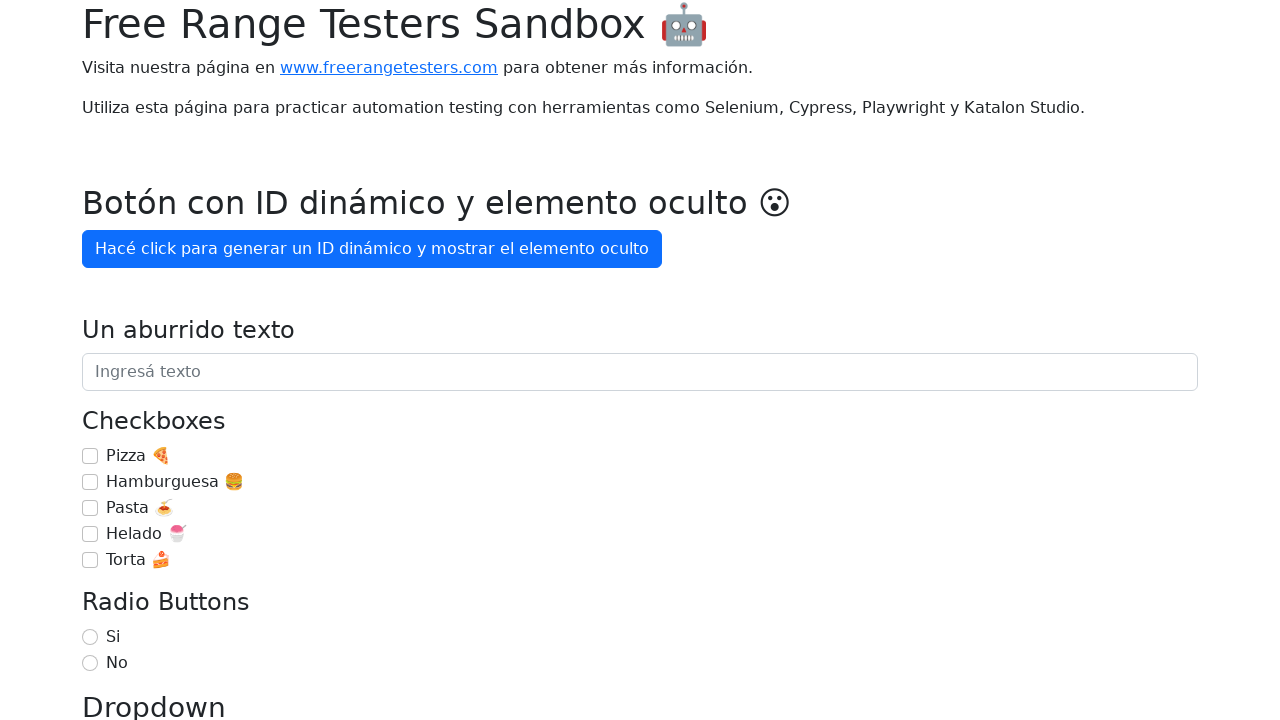

Filled text field with 'Un aburrido texto' on internal:role=textbox[name="Un aburrido texto"i]
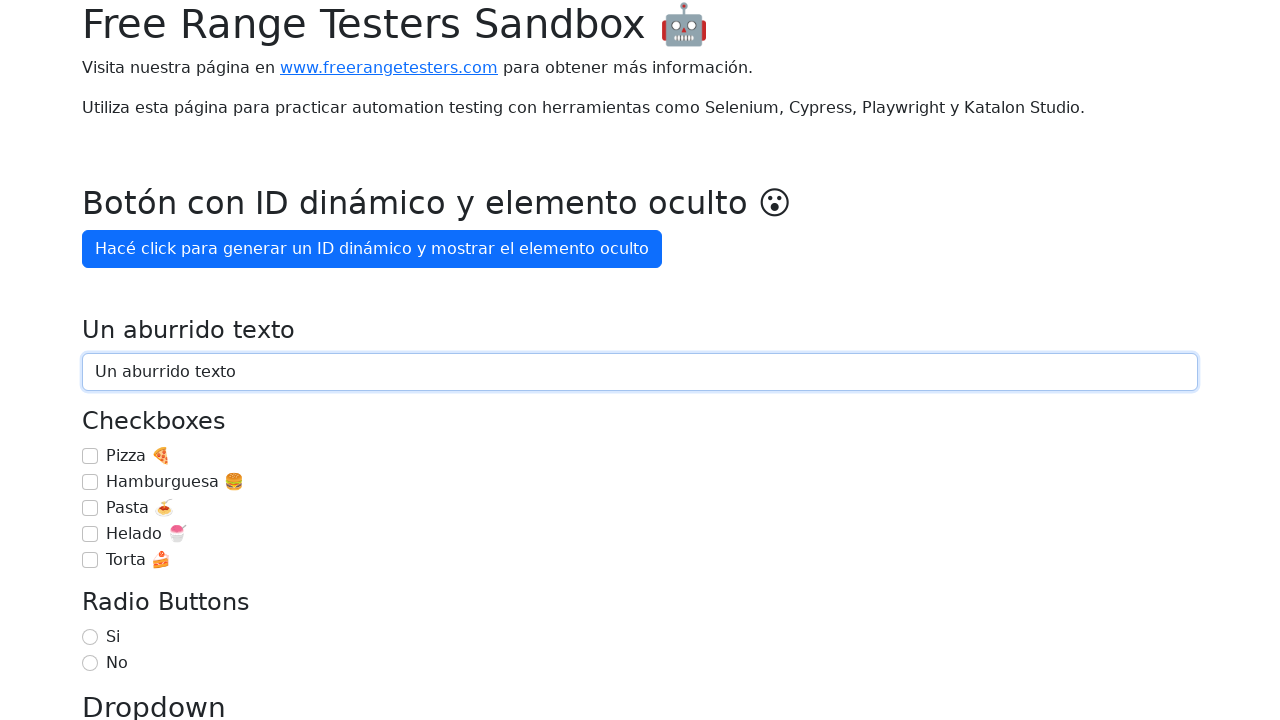

Cleared the text field on internal:role=textbox[name="Un aburrido texto"i]
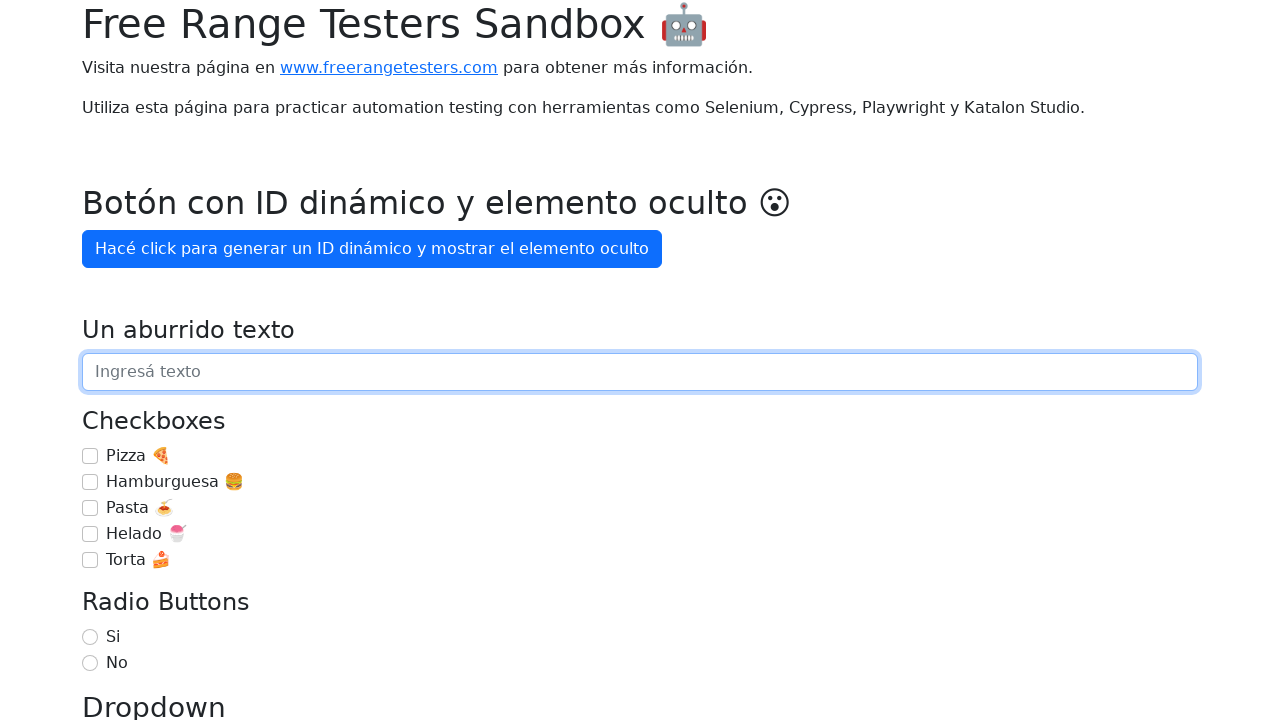

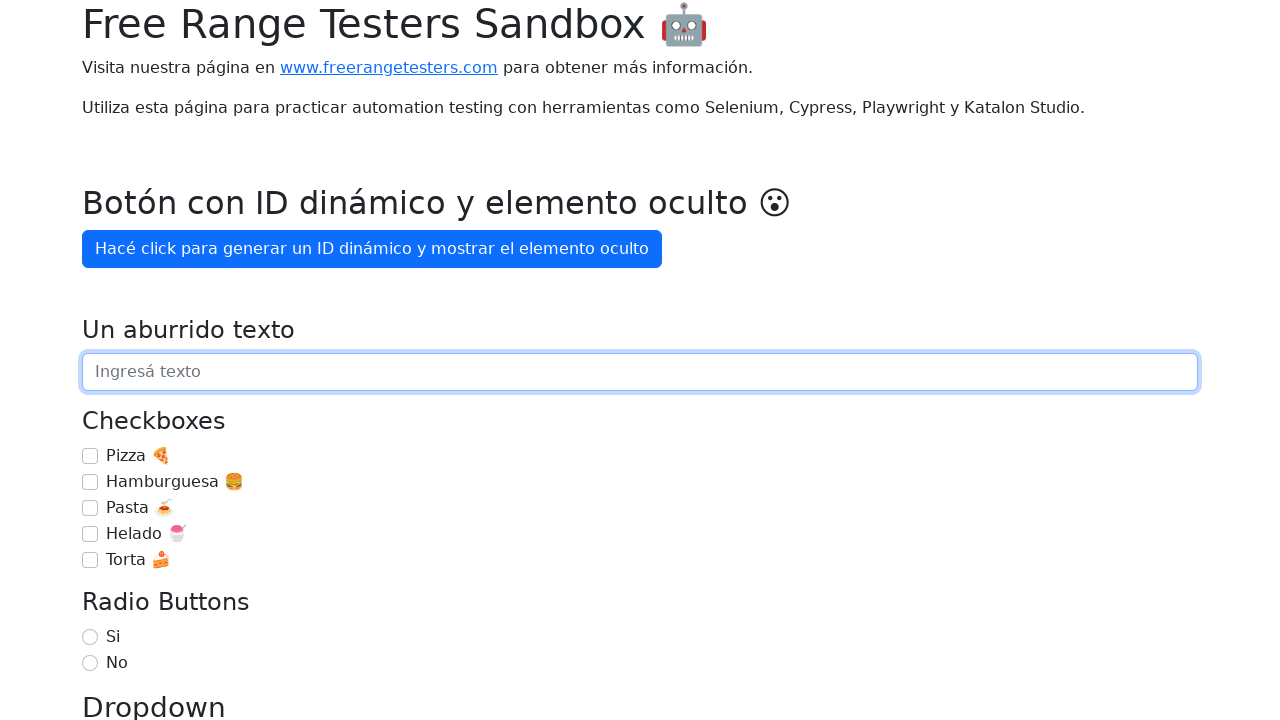